Navigates to the Redington market website and verifies that anchor links are present on the page

Starting URL: https://test.redington.market/

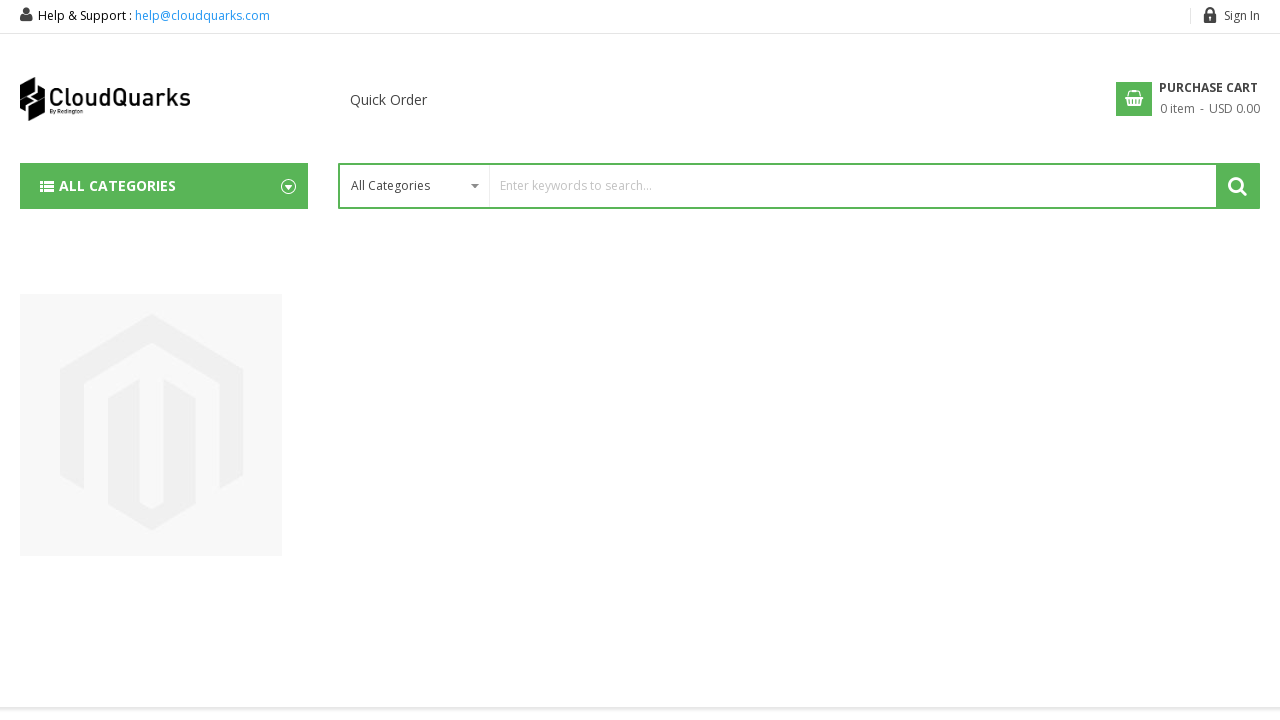

Waited for page to fully load (networkidle state)
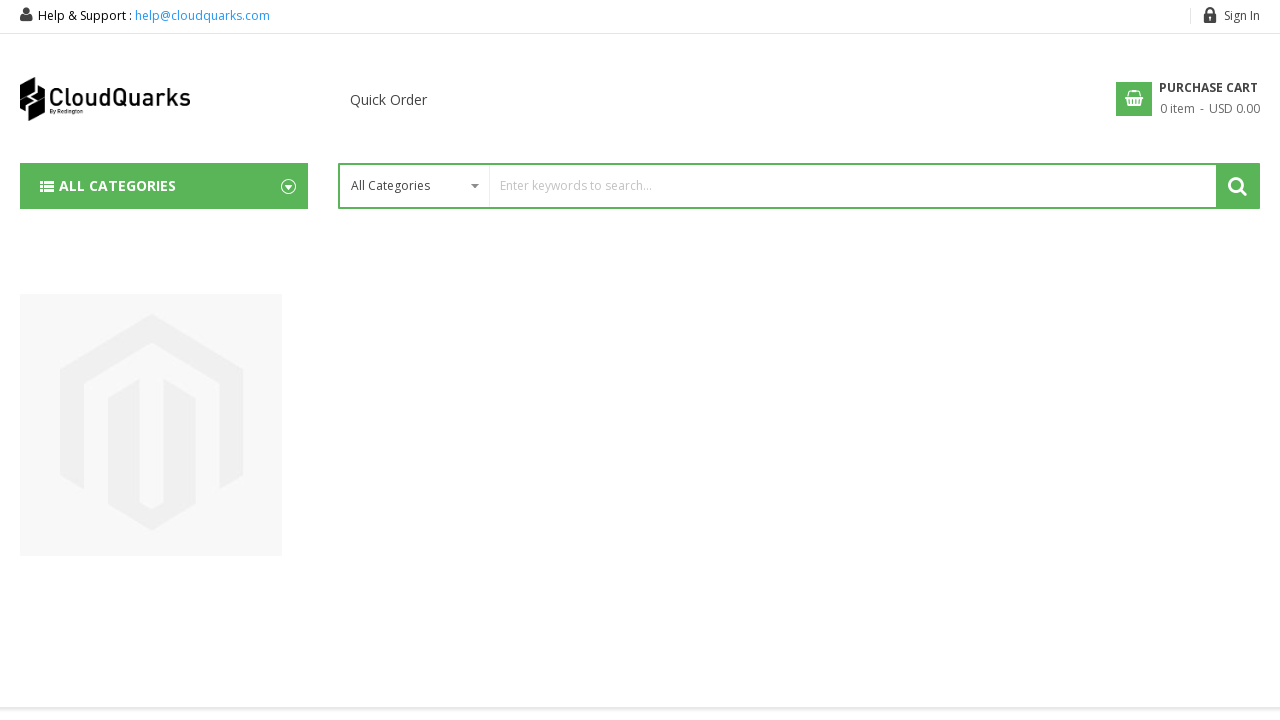

Located all anchor links on the page
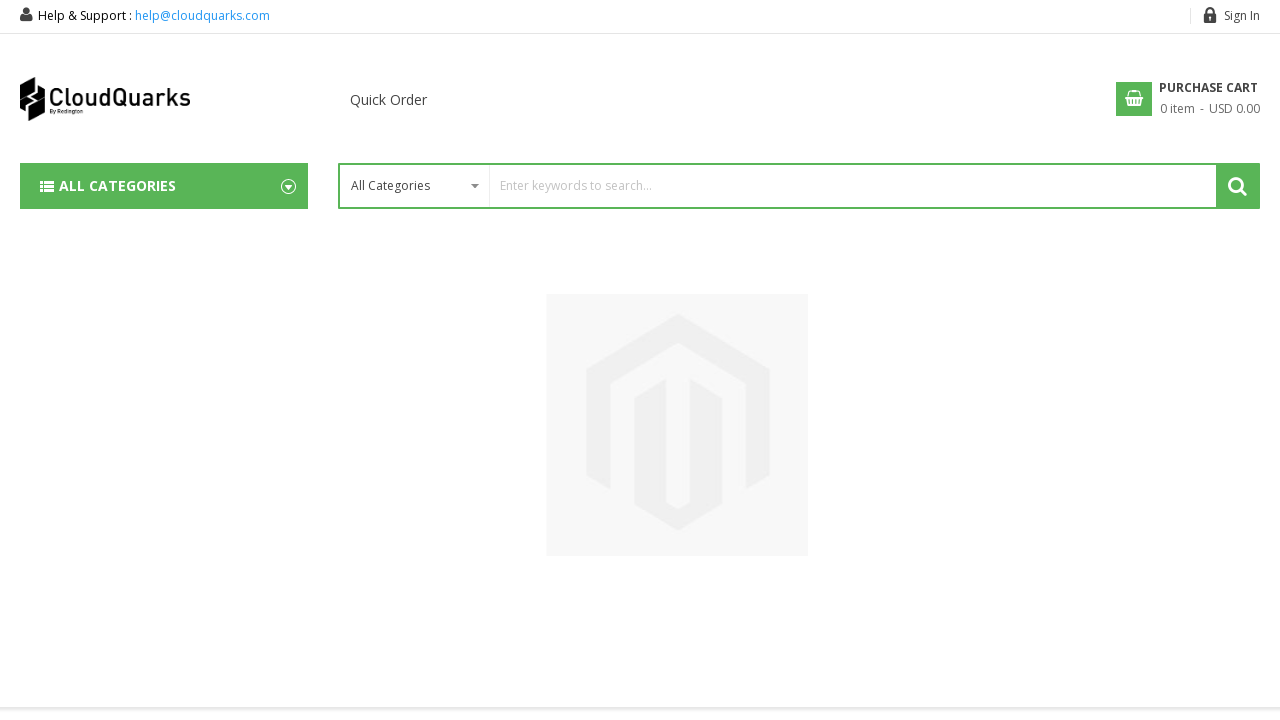

Verified that 150 anchor links are present on the page
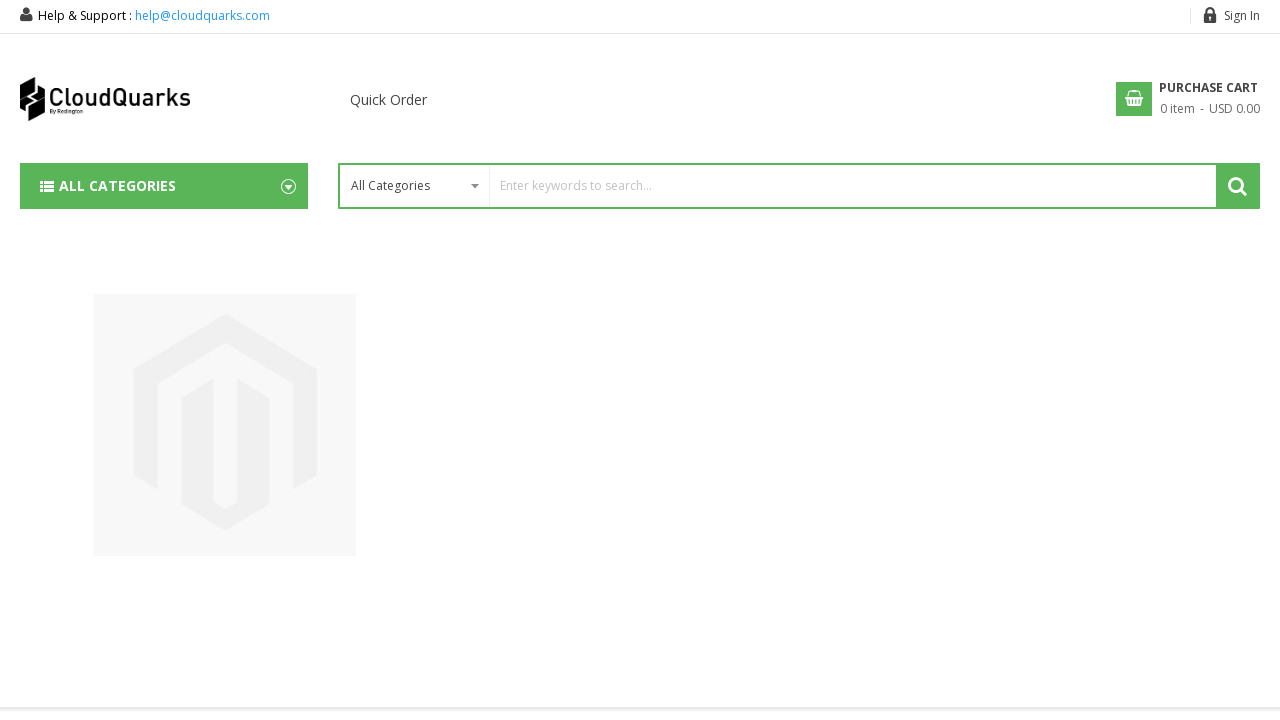

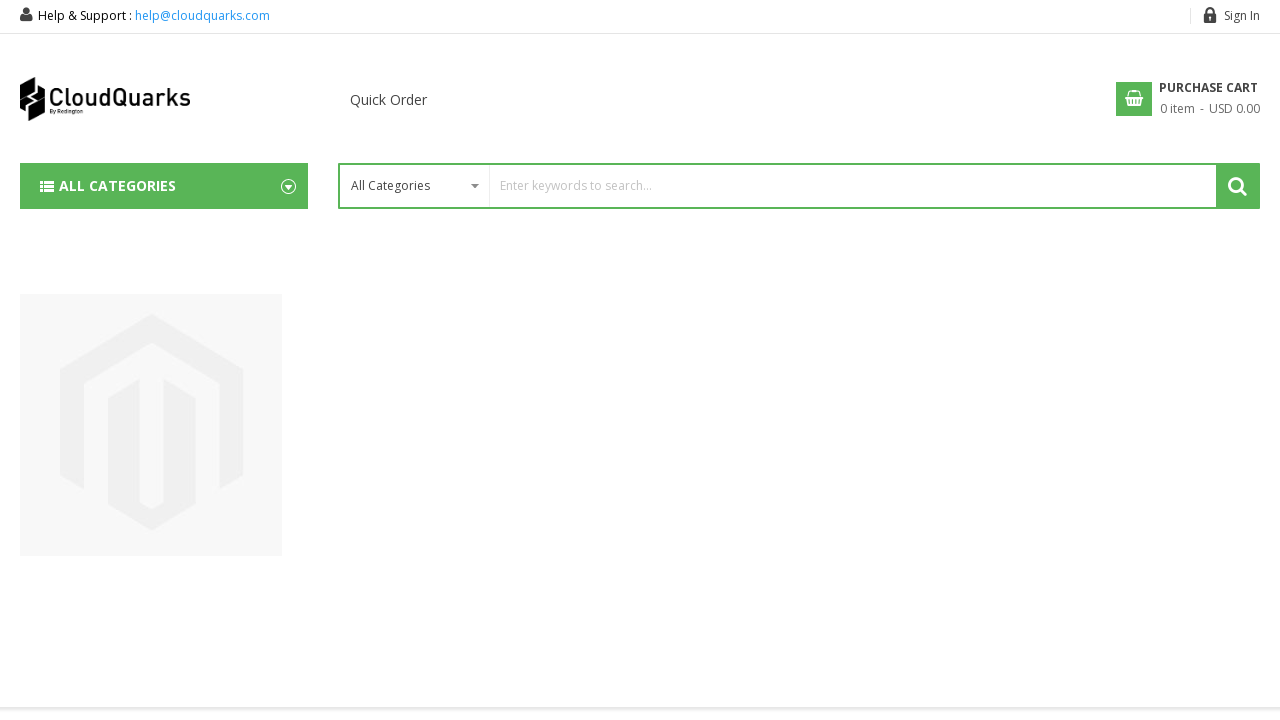